Tests handling of a simple JavaScript alert dialog by clicking a button to trigger the alert and accepting it

Starting URL: https://demo.automationtesting.in/Alerts.html

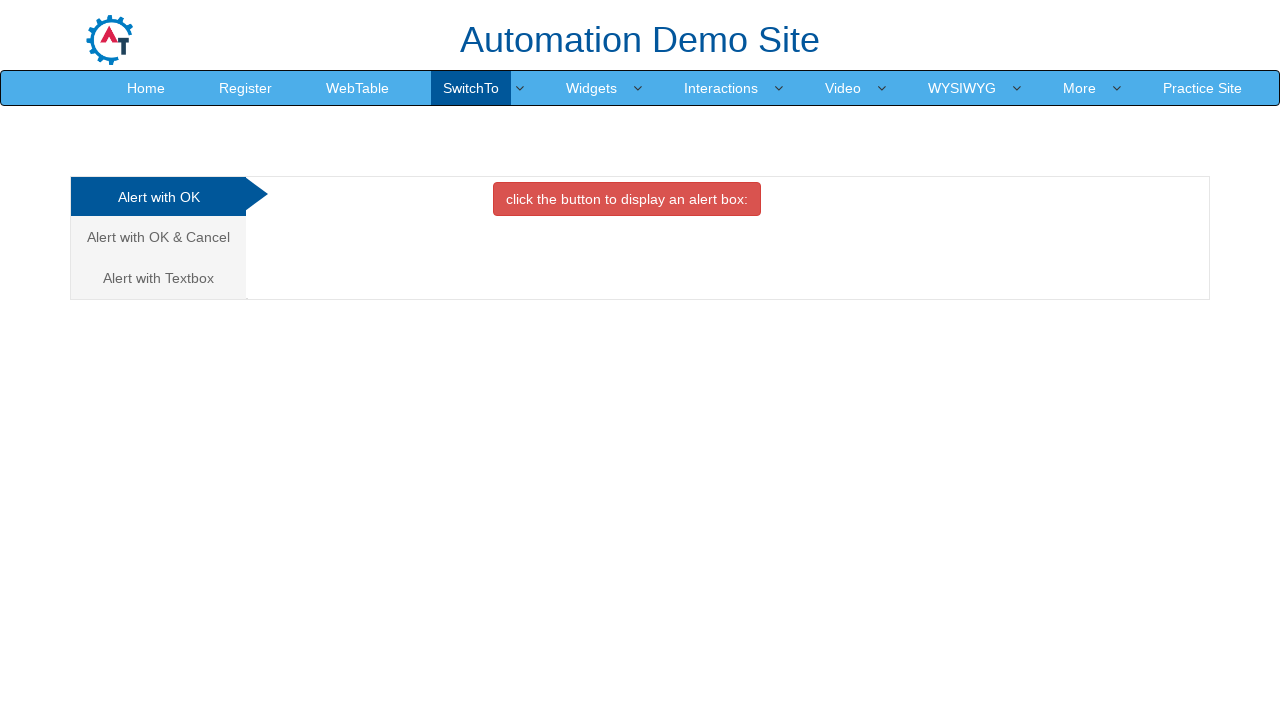

Set up dialog handler to accept alerts
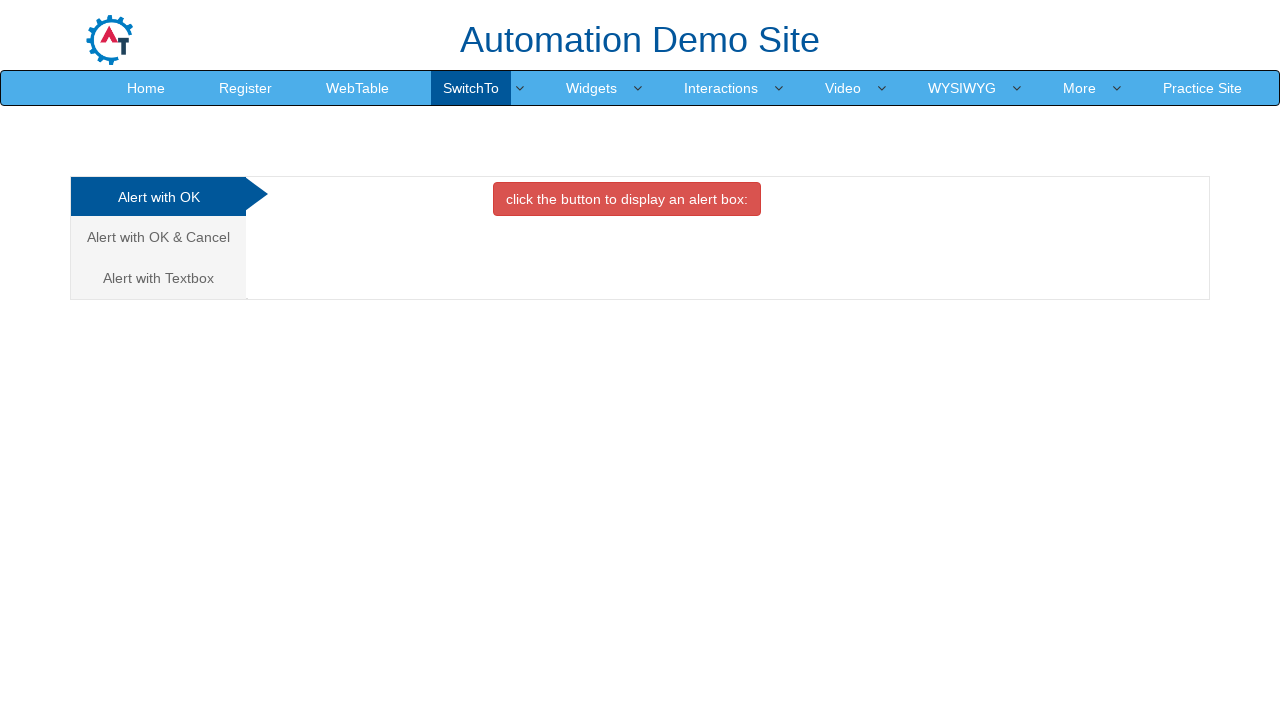

Clicked the button to trigger the alert dialog at (627, 199) on xpath=//button[@class='btn btn-danger']
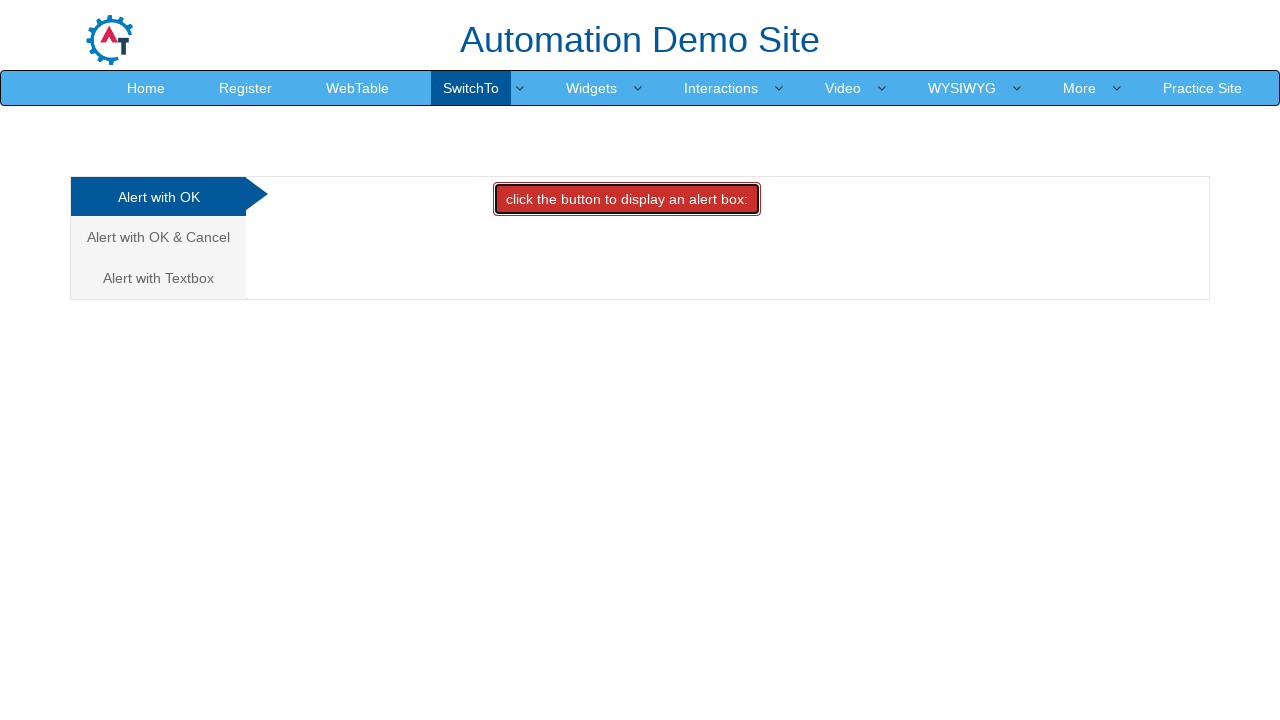

Waited for dialog to be processed
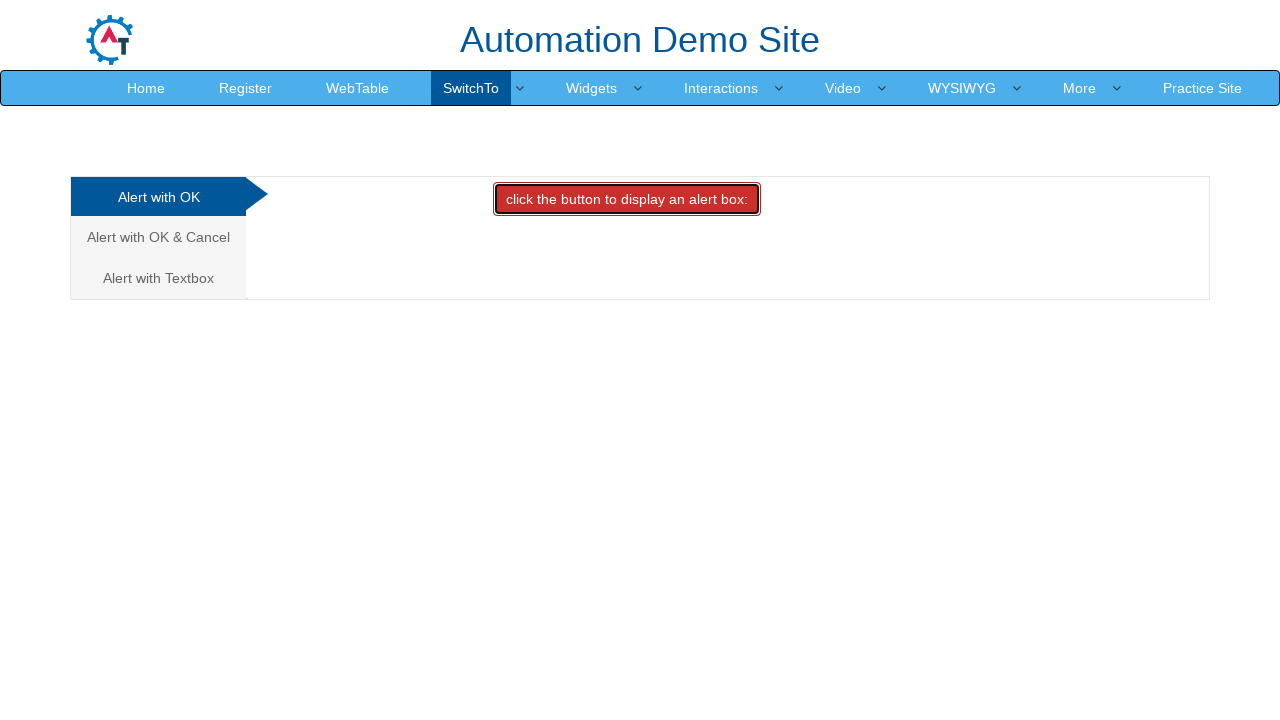

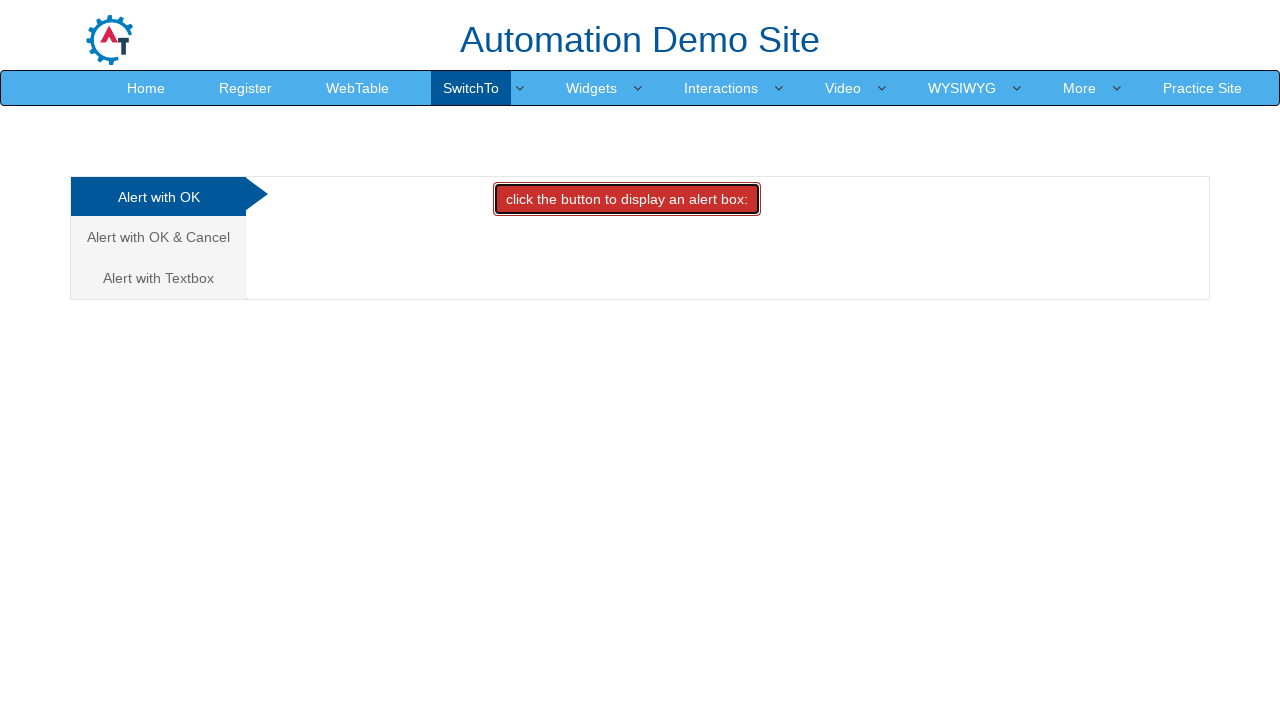